Tests working with multiple browser windows by clicking a link that opens a new window, then switching between windows and verifying the page titles.

Starting URL: https://the-internet.herokuapp.com/windows

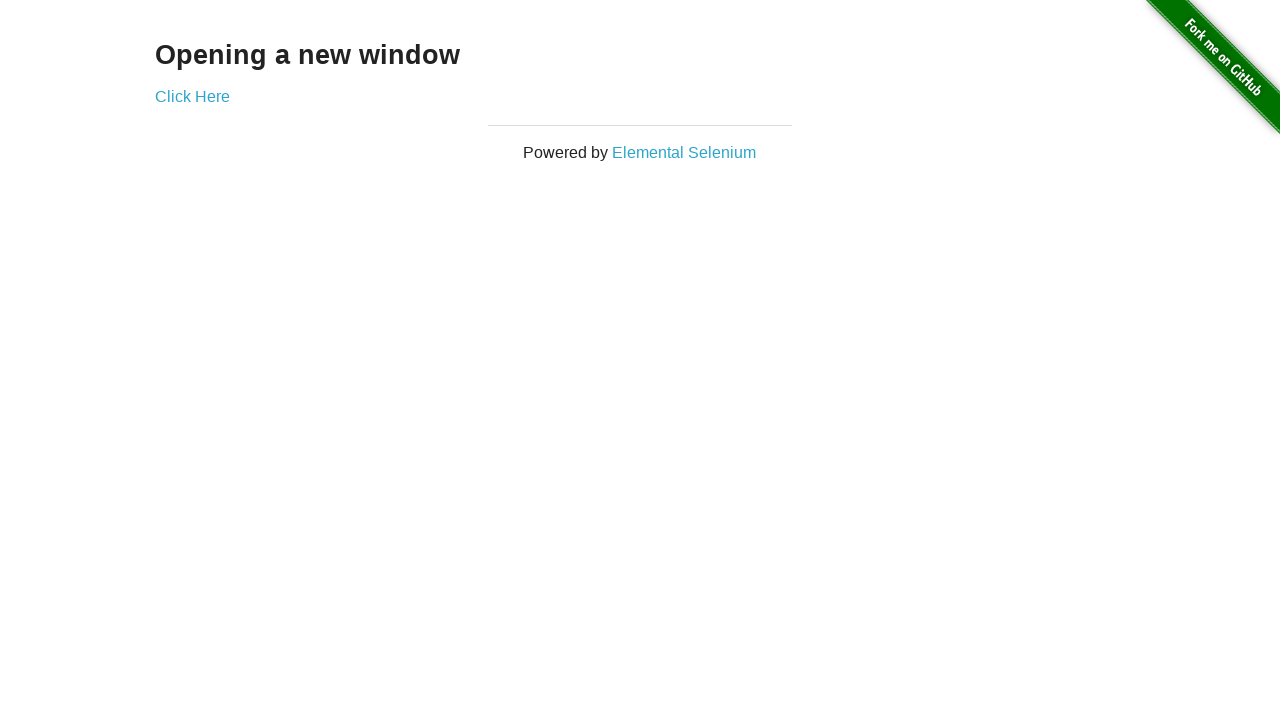

Clicked link that opens a new window at (192, 96) on .example a
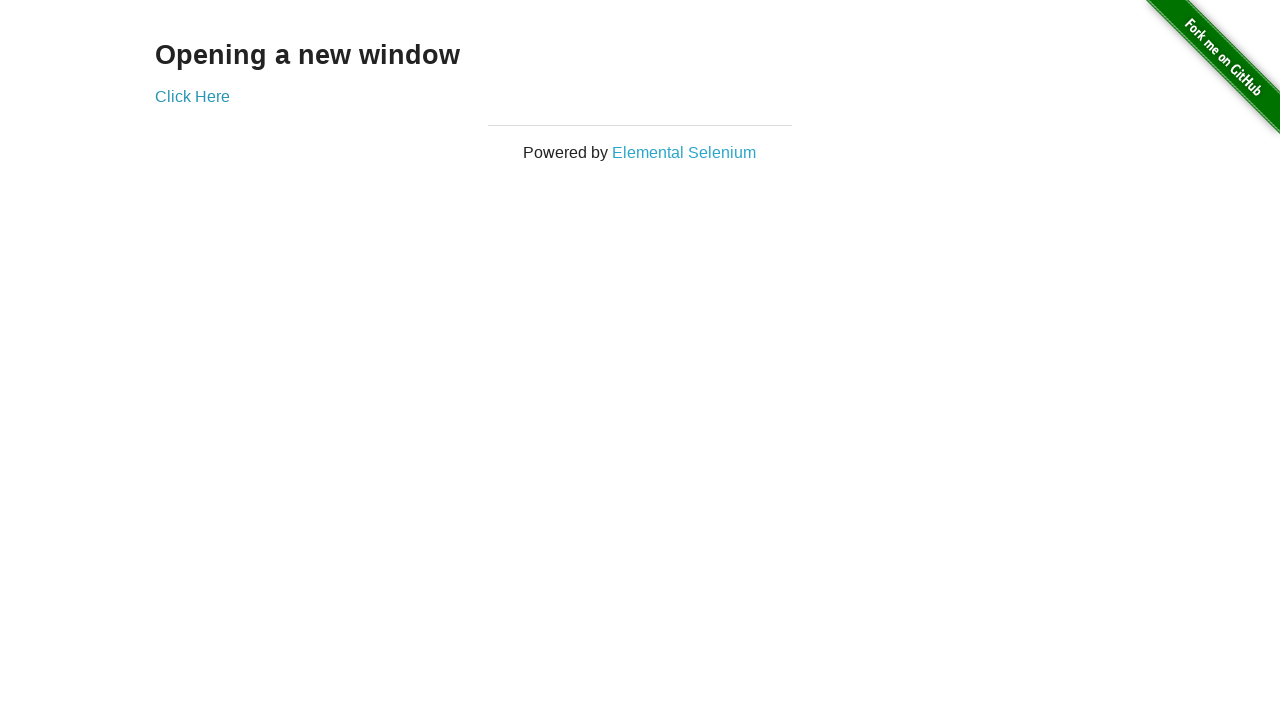

New window page object obtained
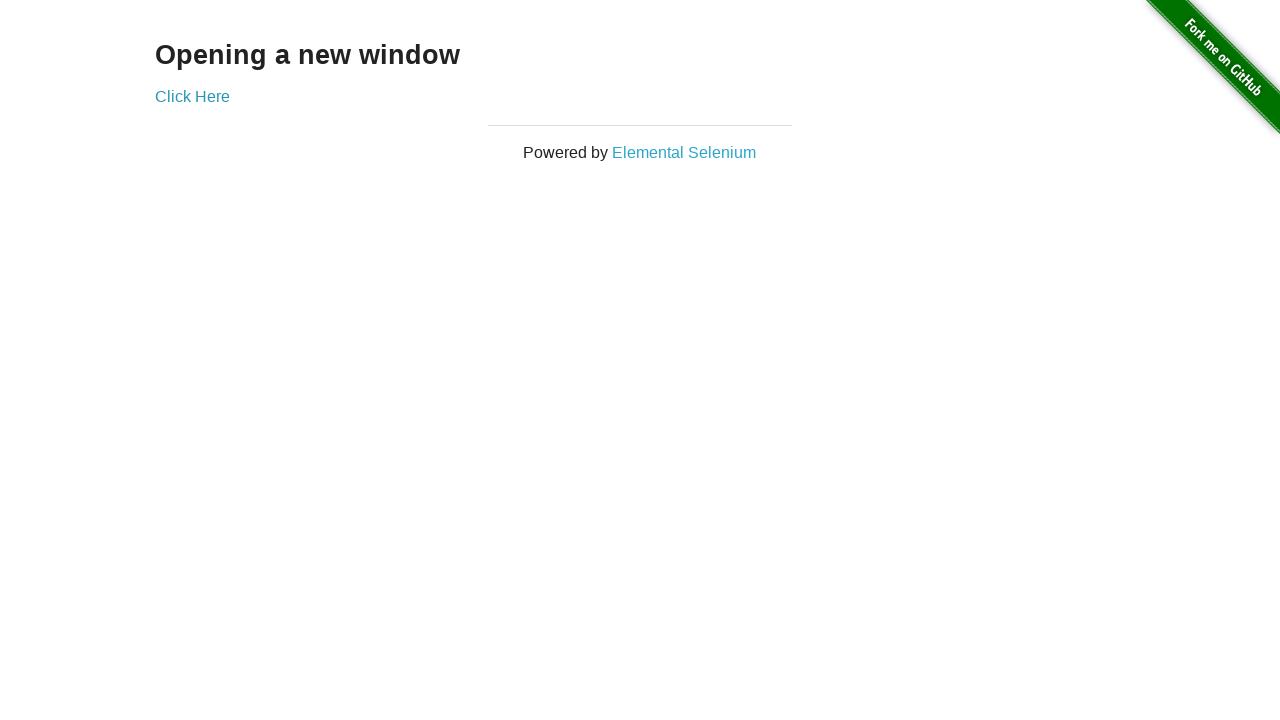

New window loaded completely
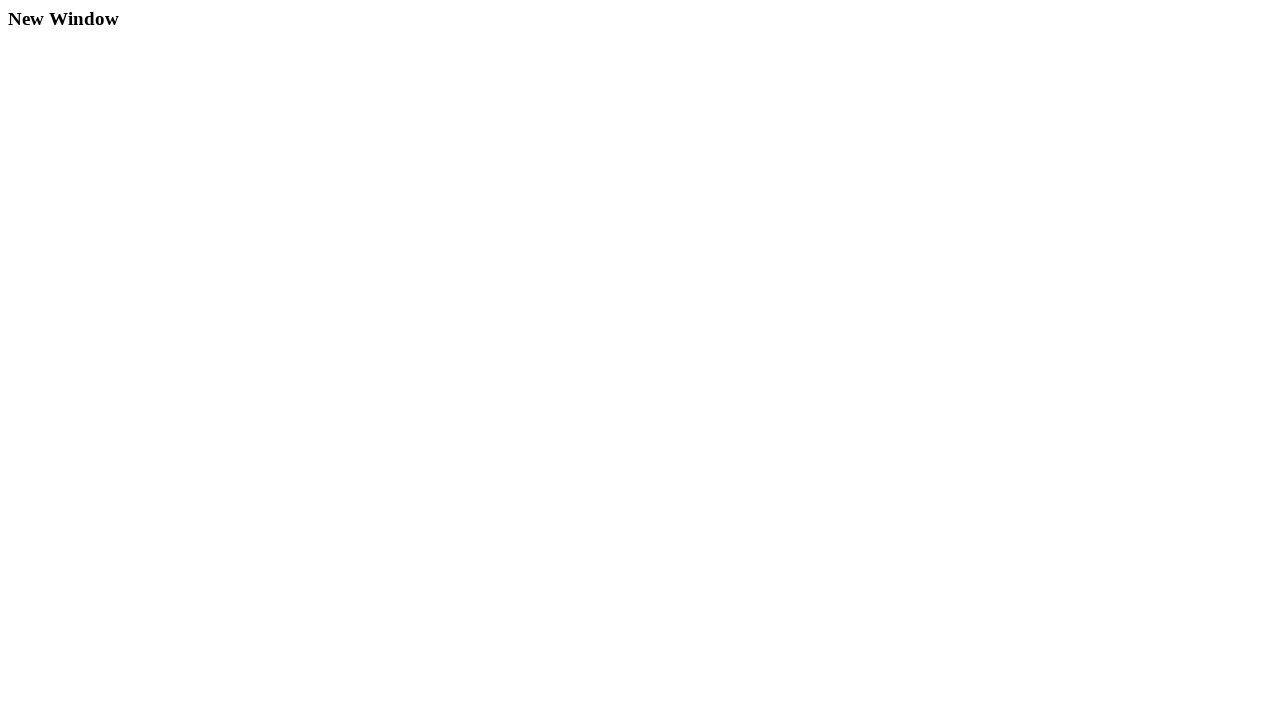

Verified original page title is 'The Internet'
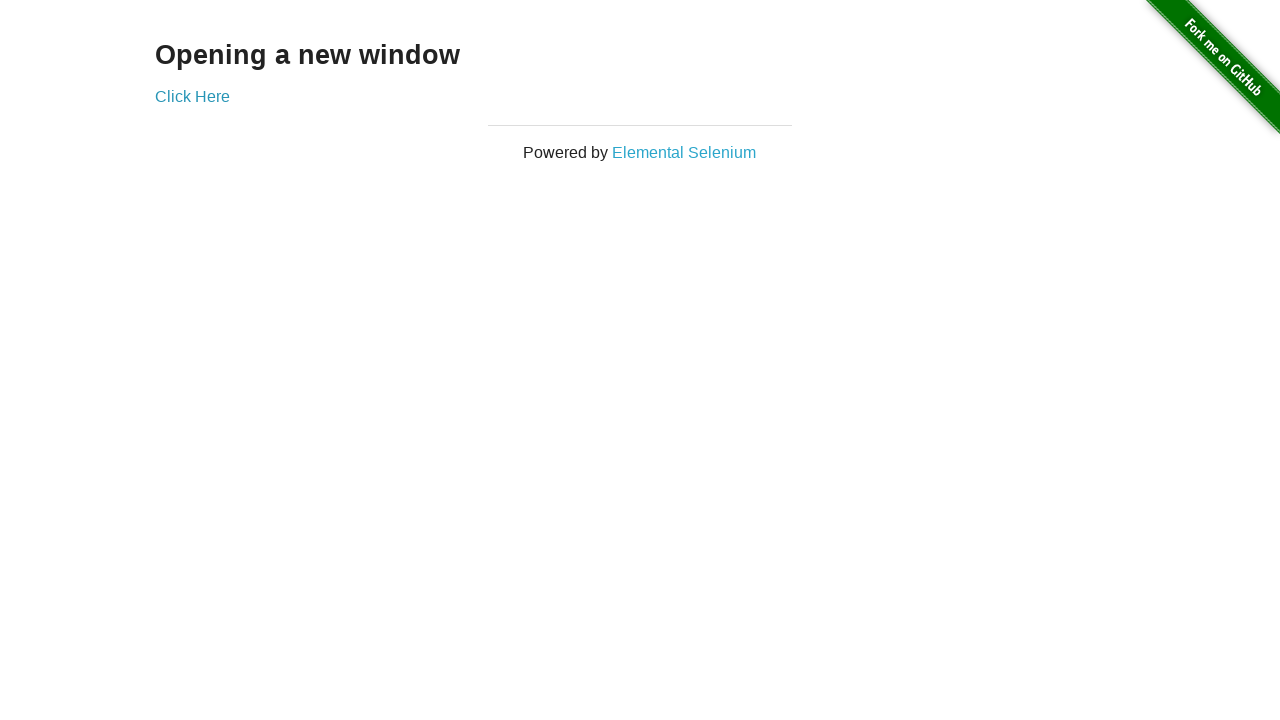

Verified new window title is 'New Window'
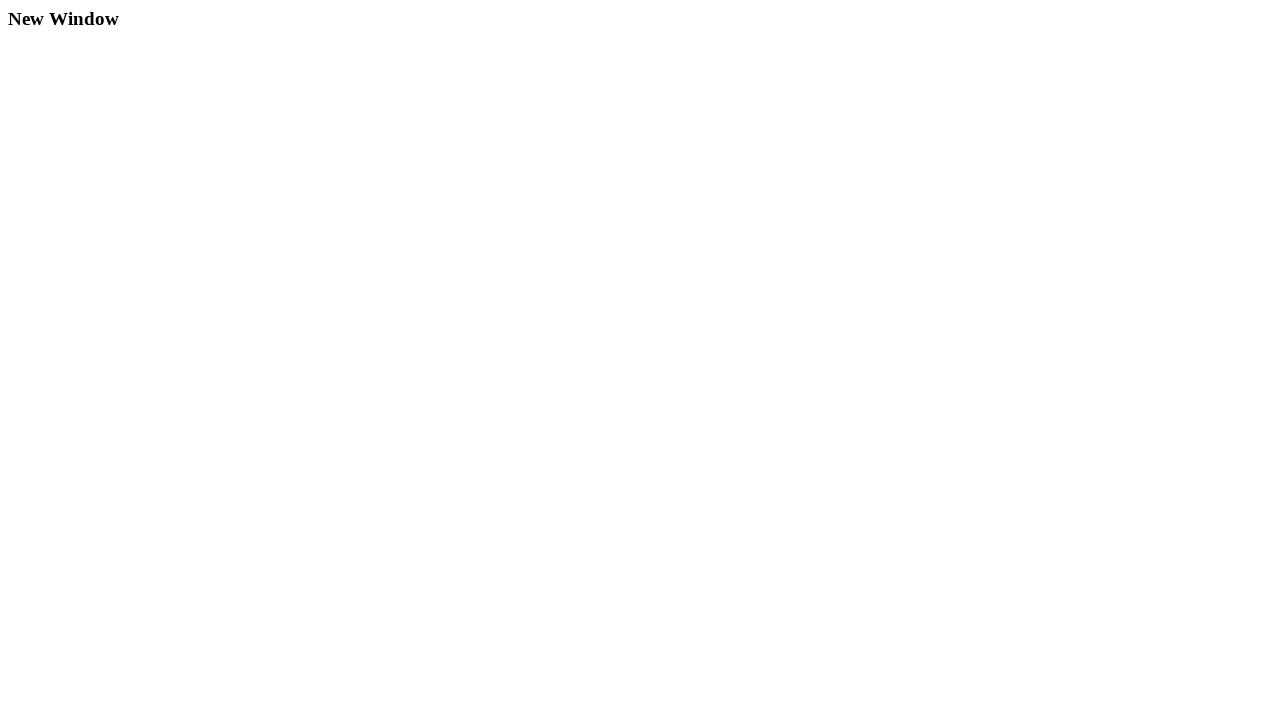

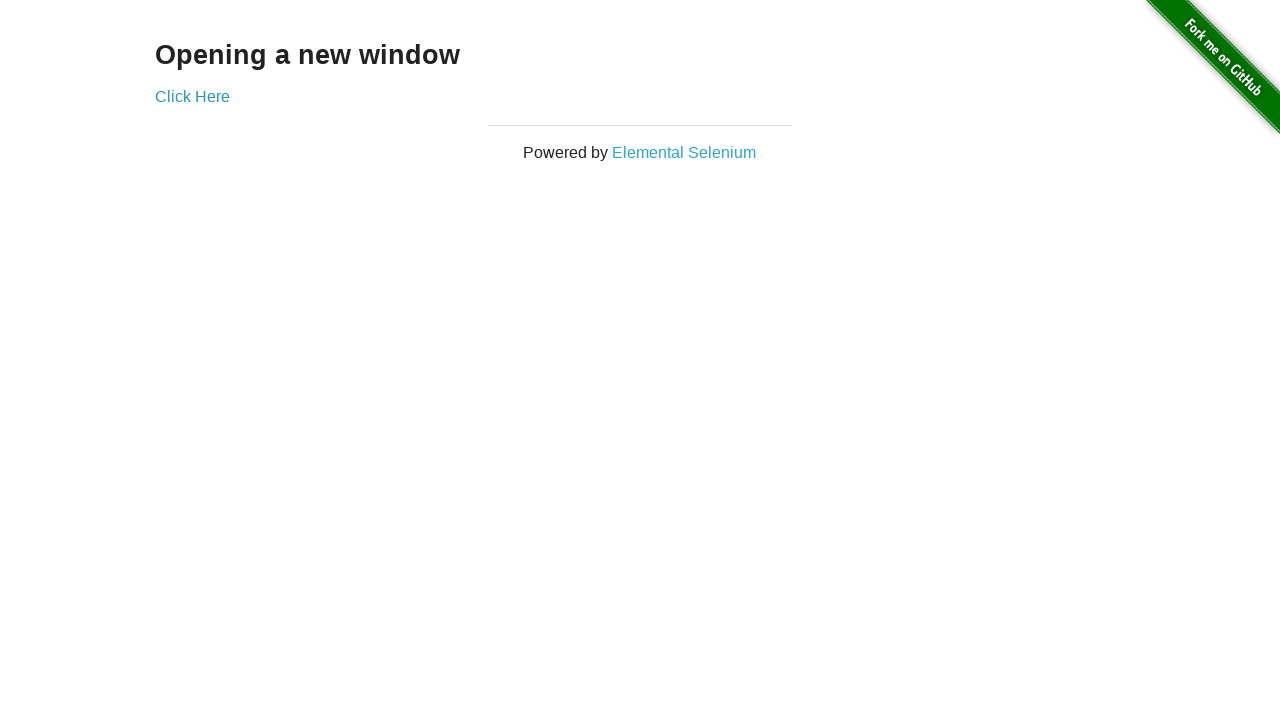